Tests clicking a button with a dynamic ID and verifies the button text matches expected value

Starting URL: http://uitestingplayground.com/dynamicid

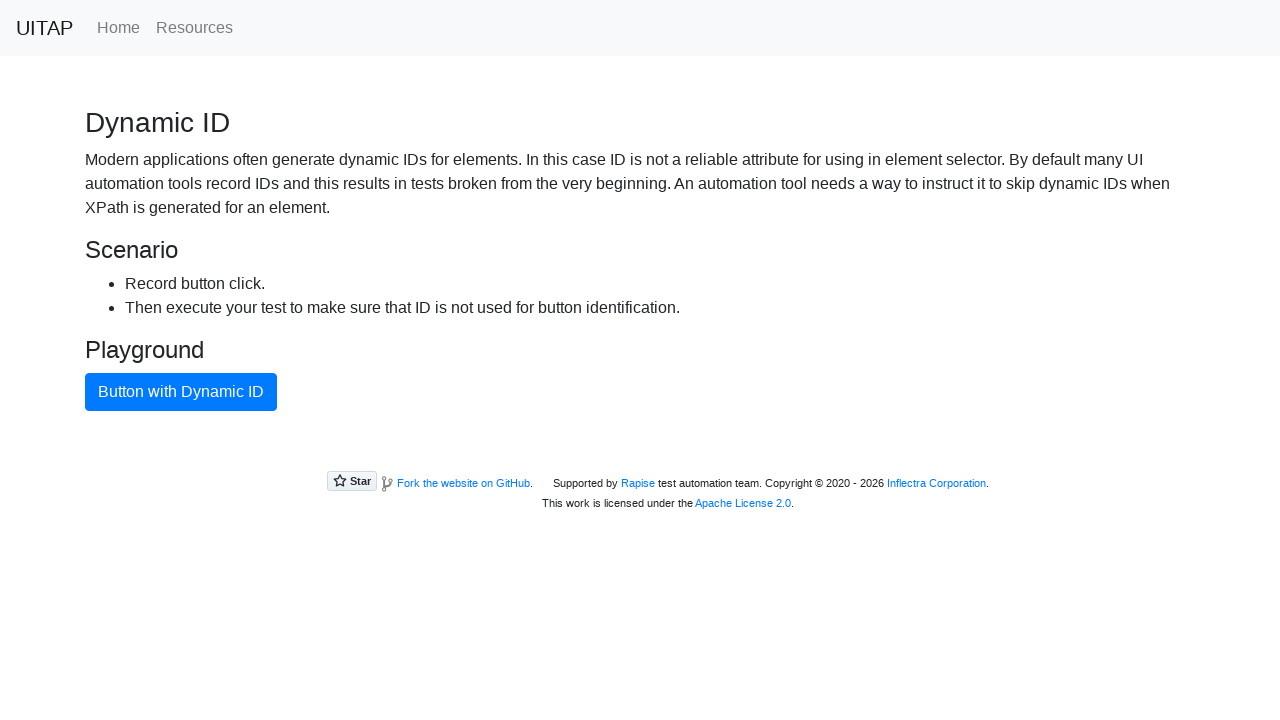

Clicked the primary button with dynamic ID at (181, 392) on .btn.btn-primary
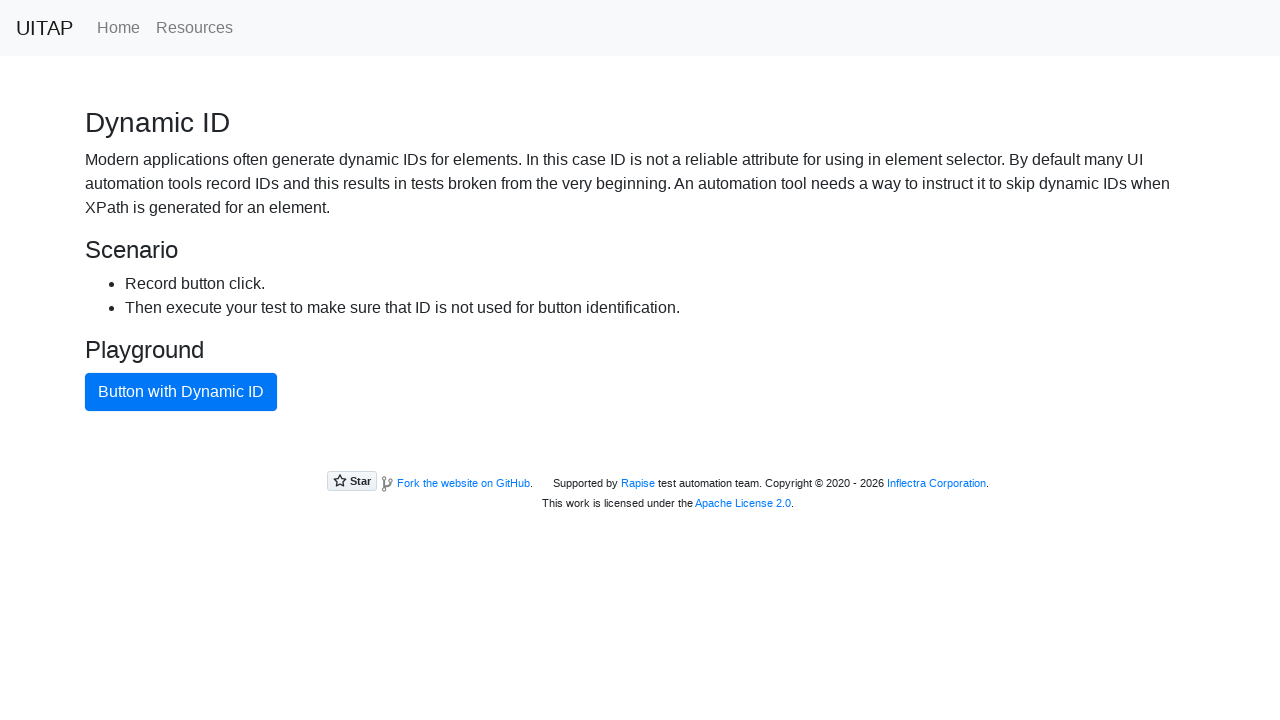

Retrieved button text content
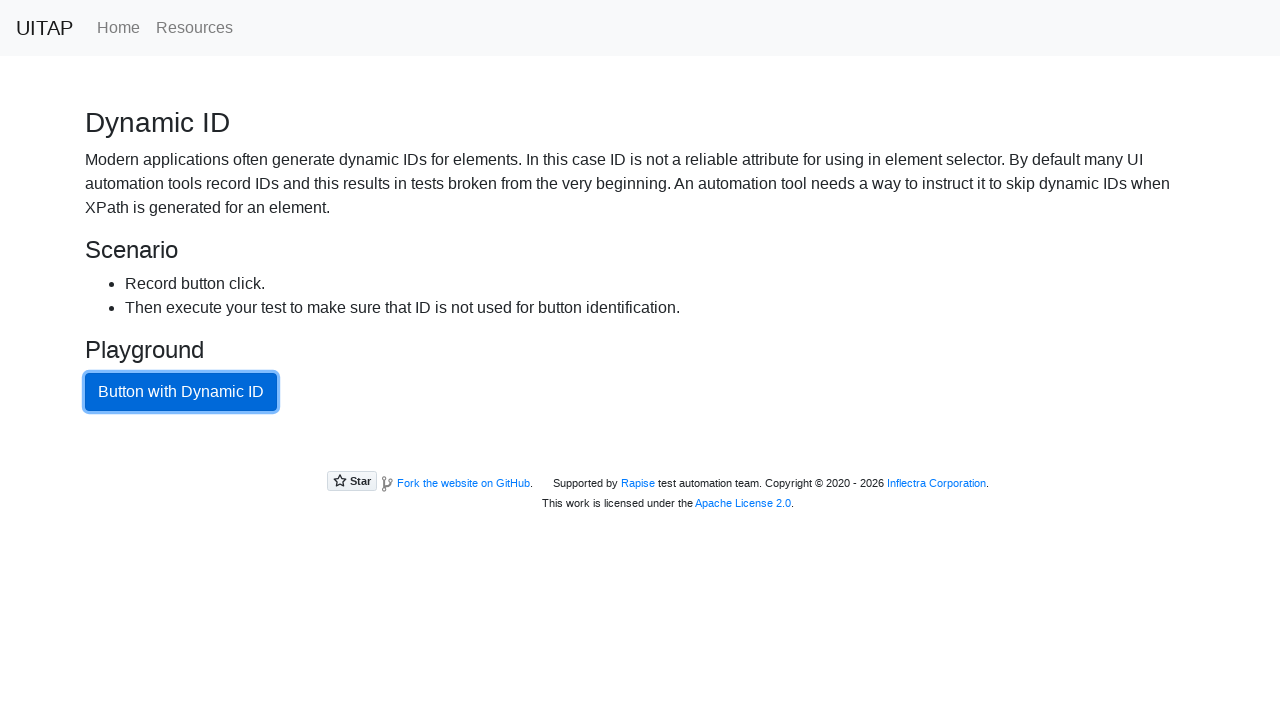

Verified button text matches expected value 'Button with Dynamic ID'
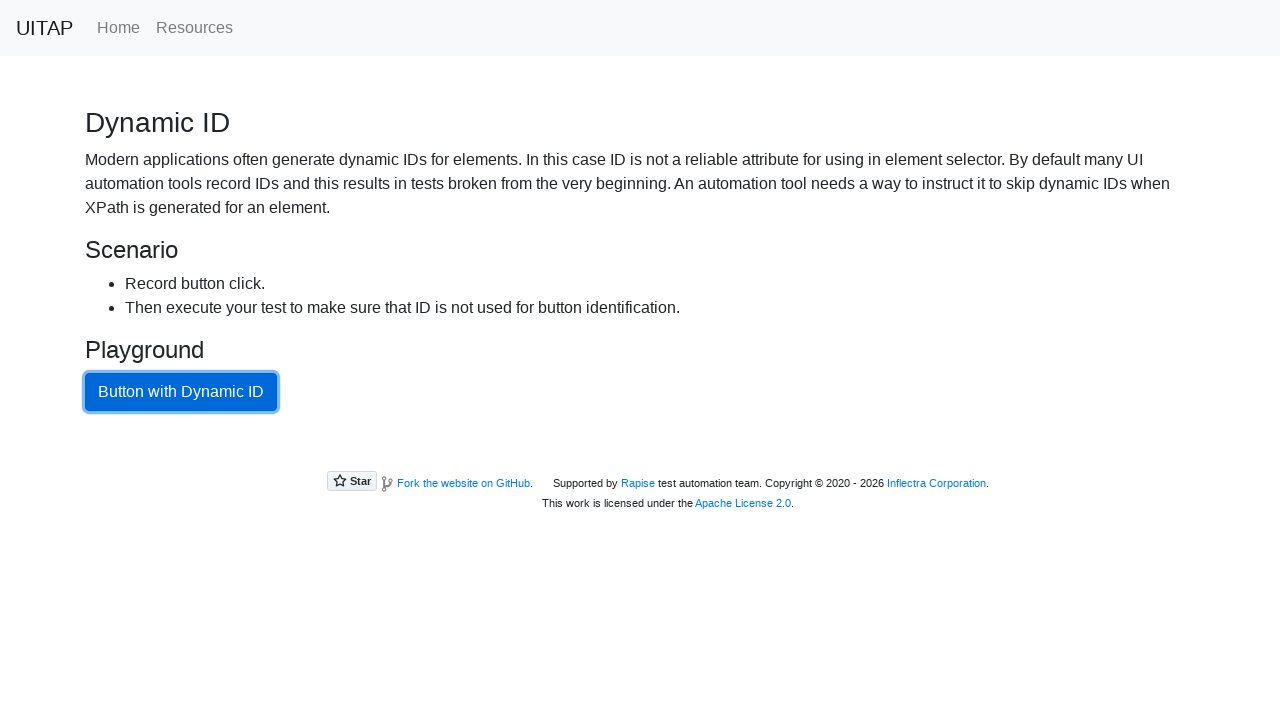

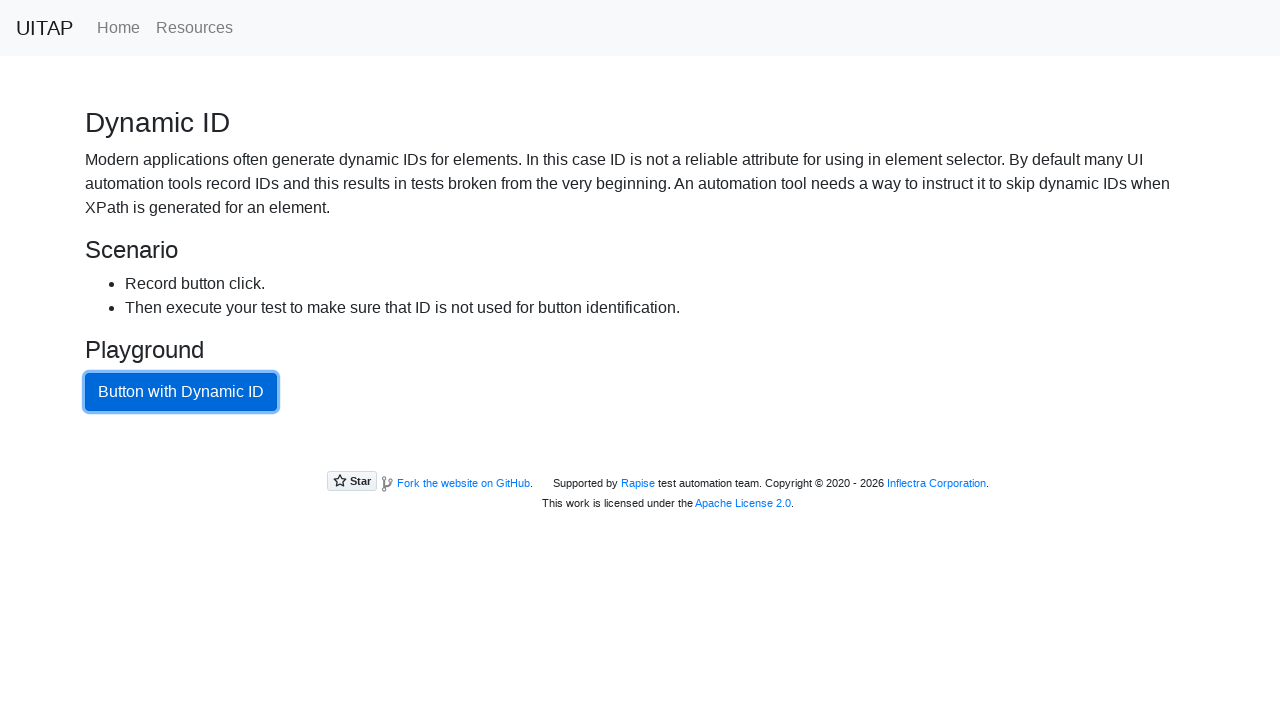